Tests drag and drop functionality on the jQuery UI demo page by switching to an iframe and dragging an element to a drop target

Starting URL: https://jqueryui.com/droppable/

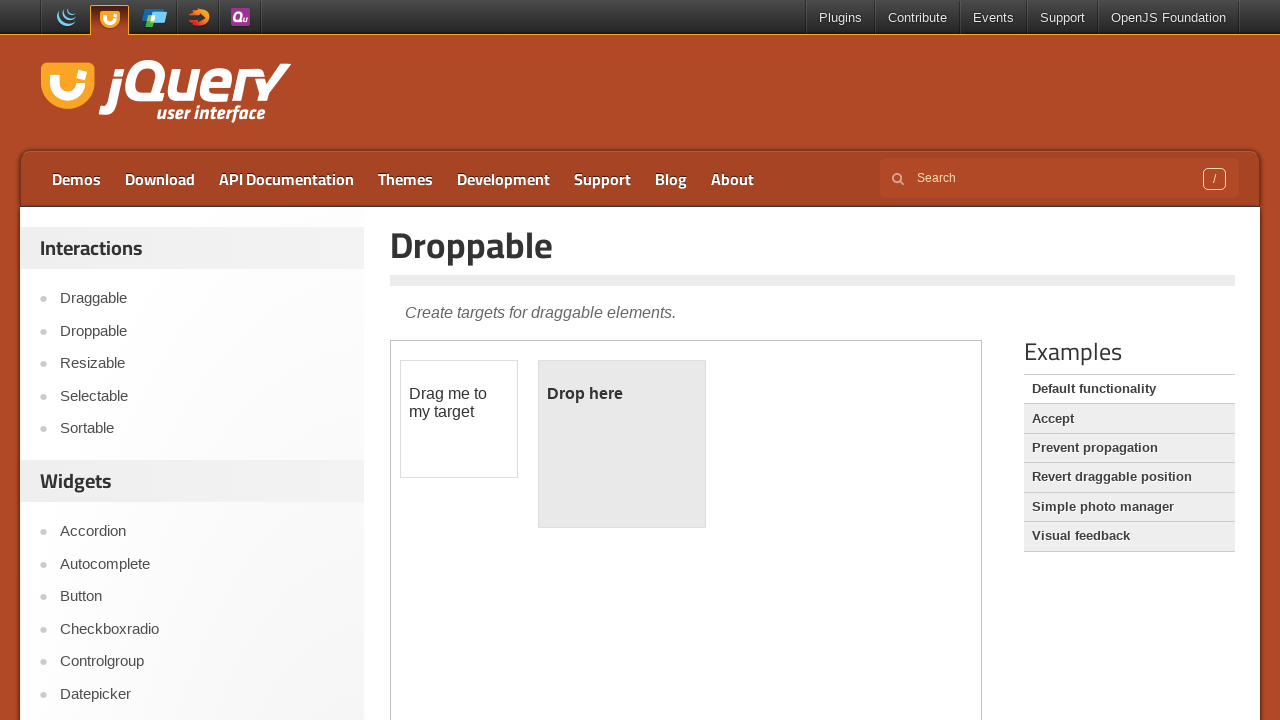

Located the demo iframe
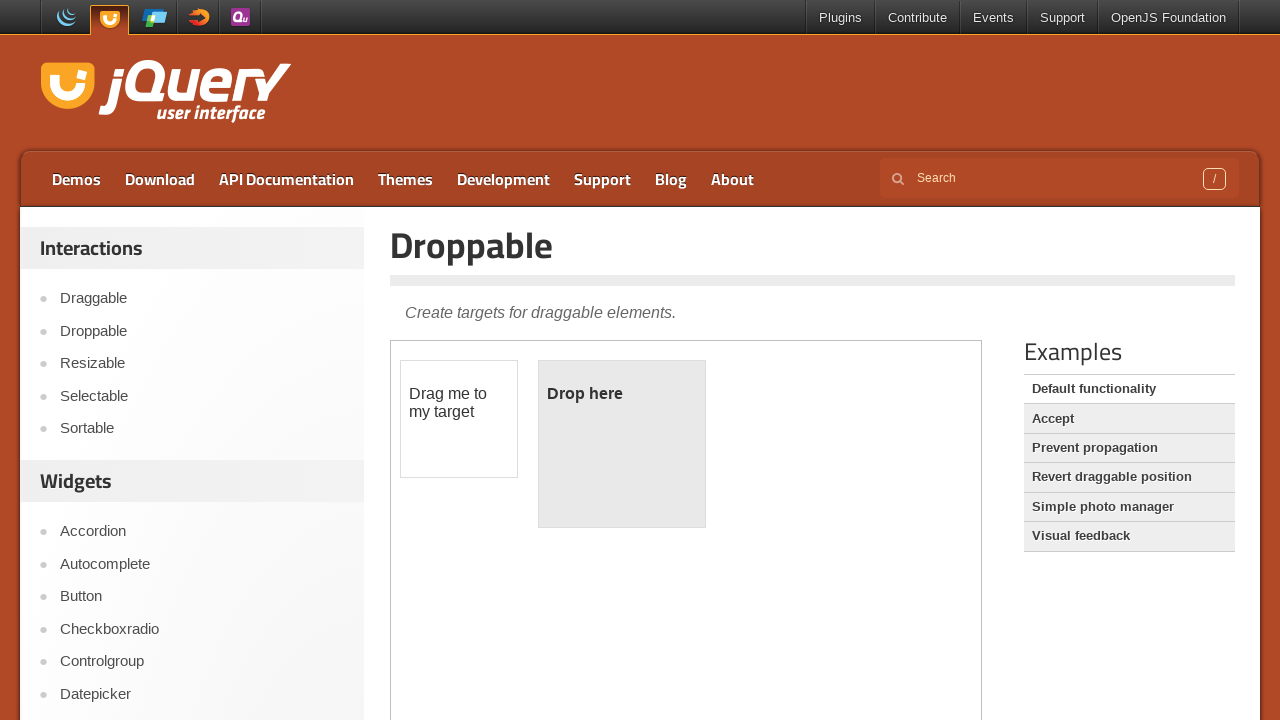

Clicked on the draggable element at (459, 419) on iframe.demo-frame >> nth=0 >> internal:control=enter-frame >> #draggable
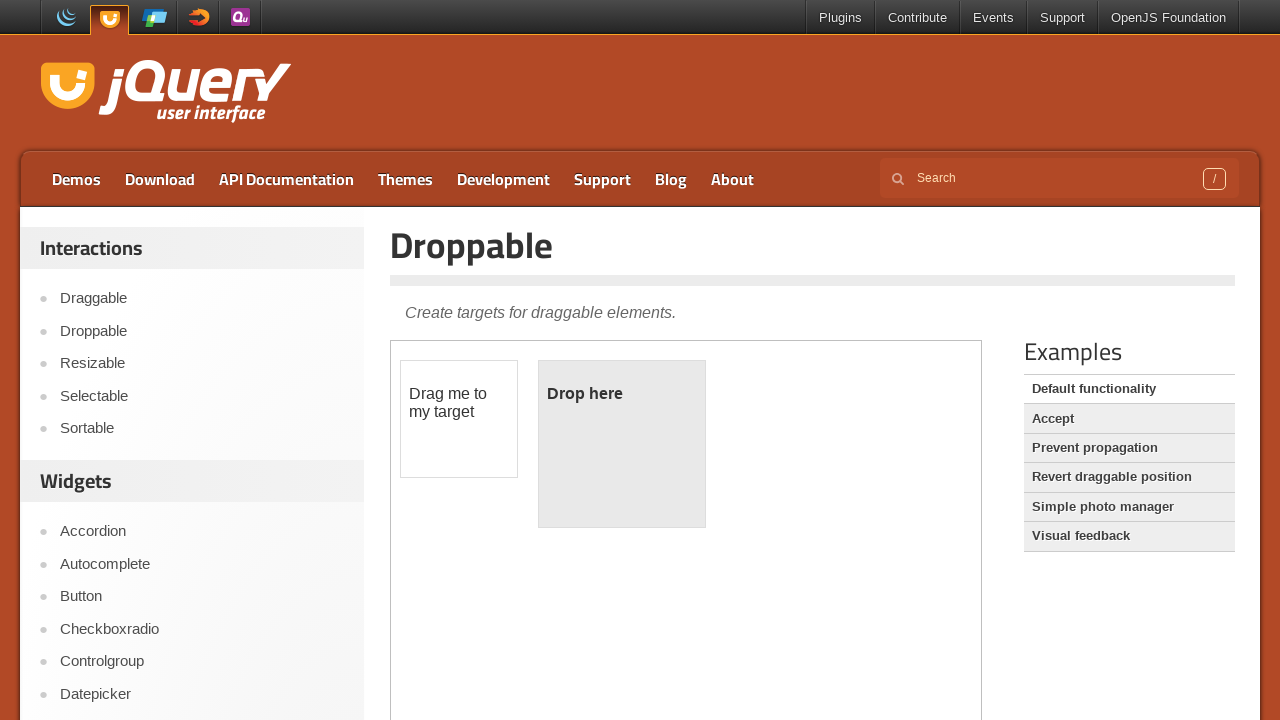

Located the draggable source element
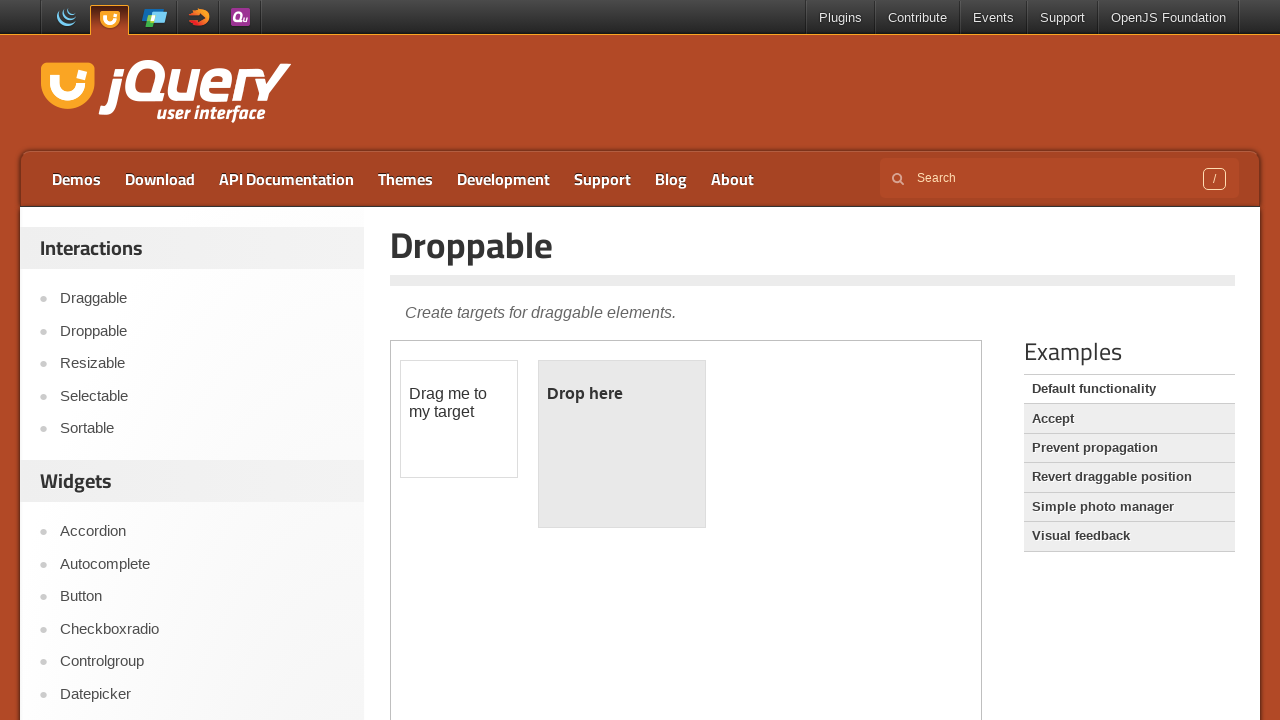

Located the droppable target element
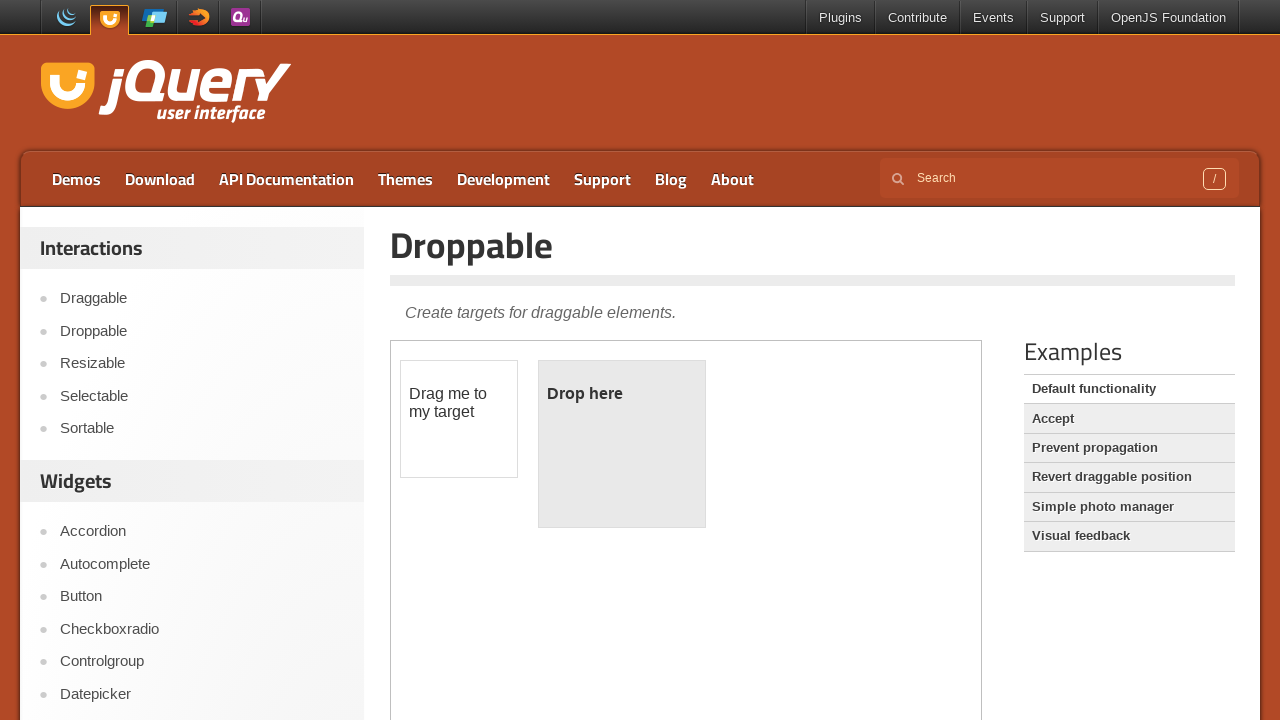

Dragged the element to the drop target at (622, 444)
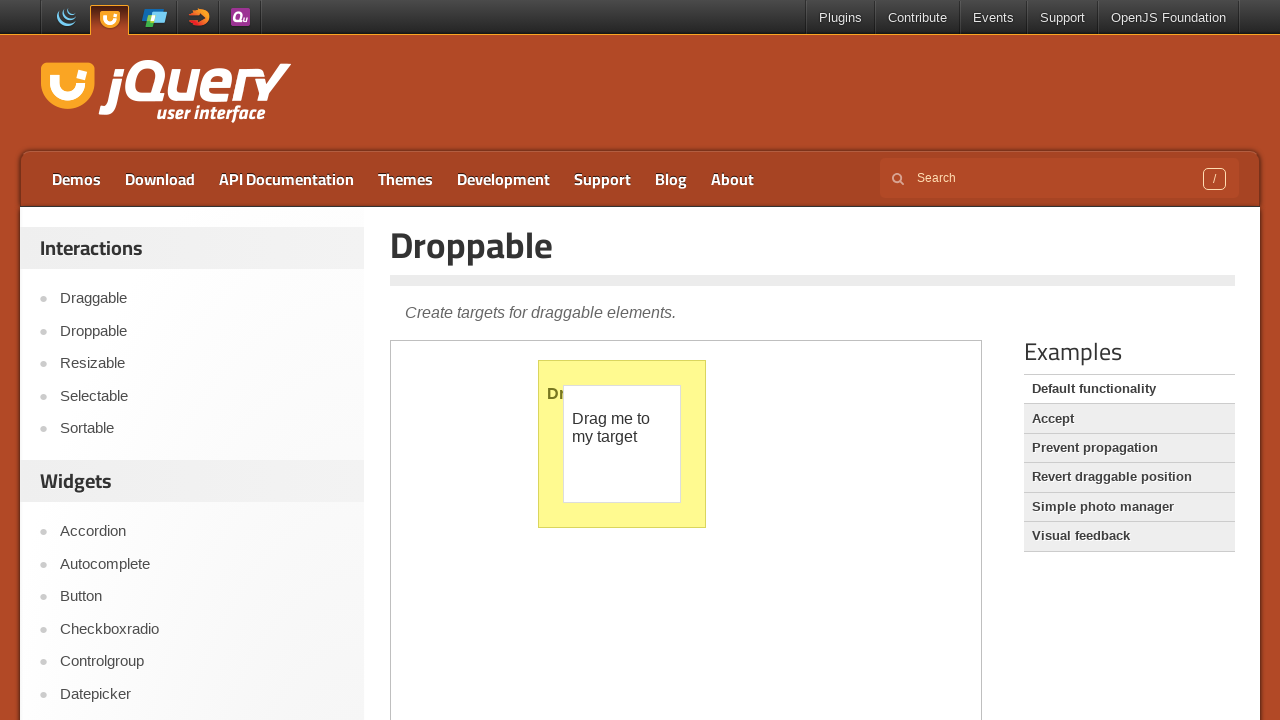

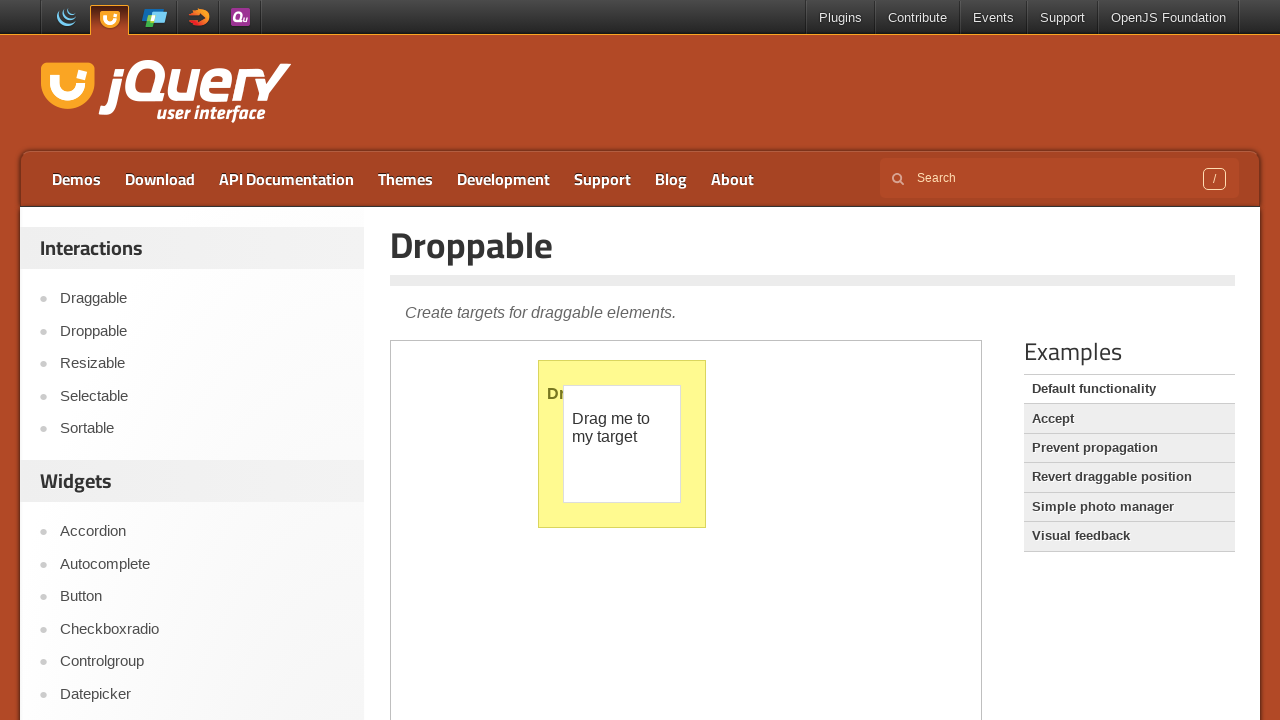